Tests radio button functionality by checking default selection status and selecting an age group option

Starting URL: https://www.leafground.com/radio.xhtml

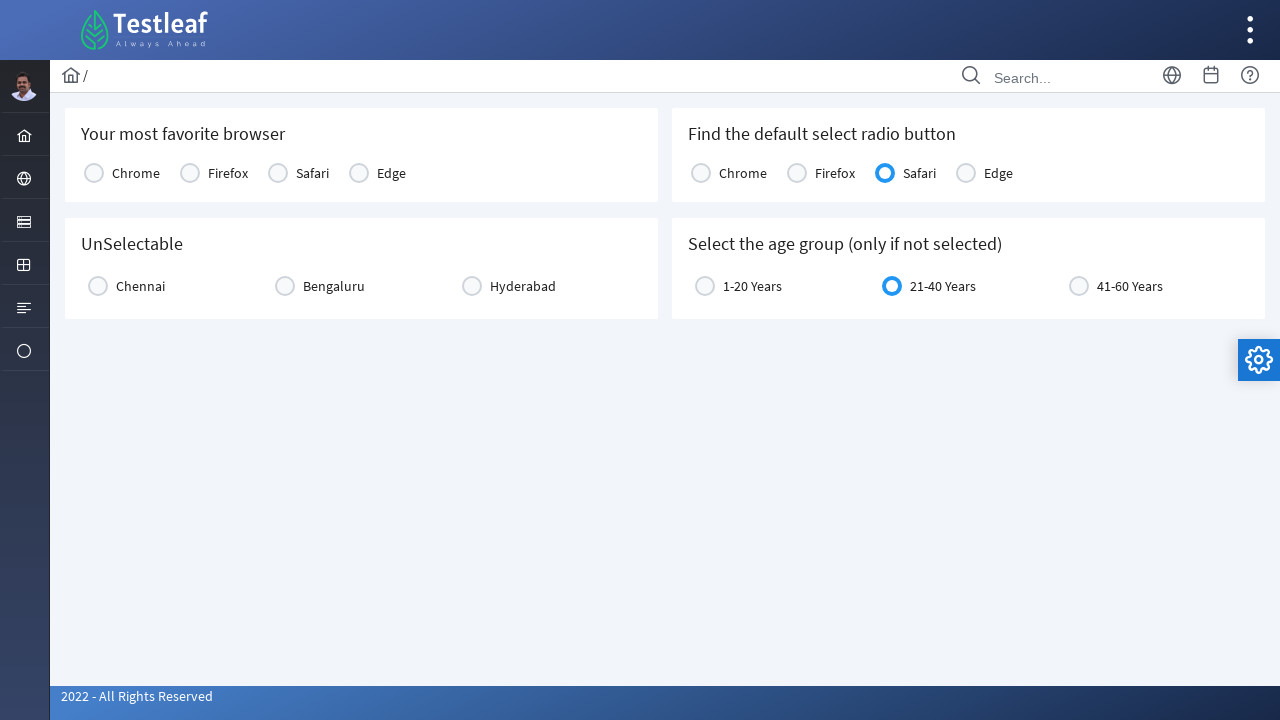

Navigated to radio button test page
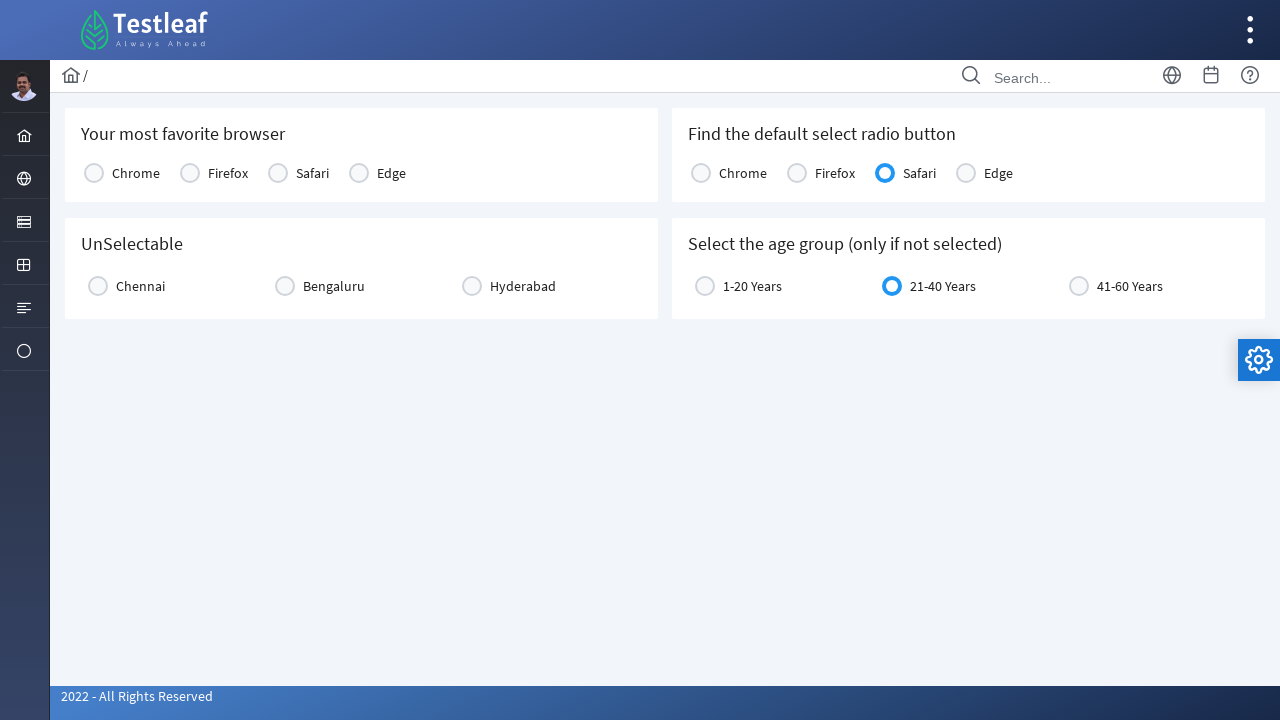

Checked if Chrome radio button is selected
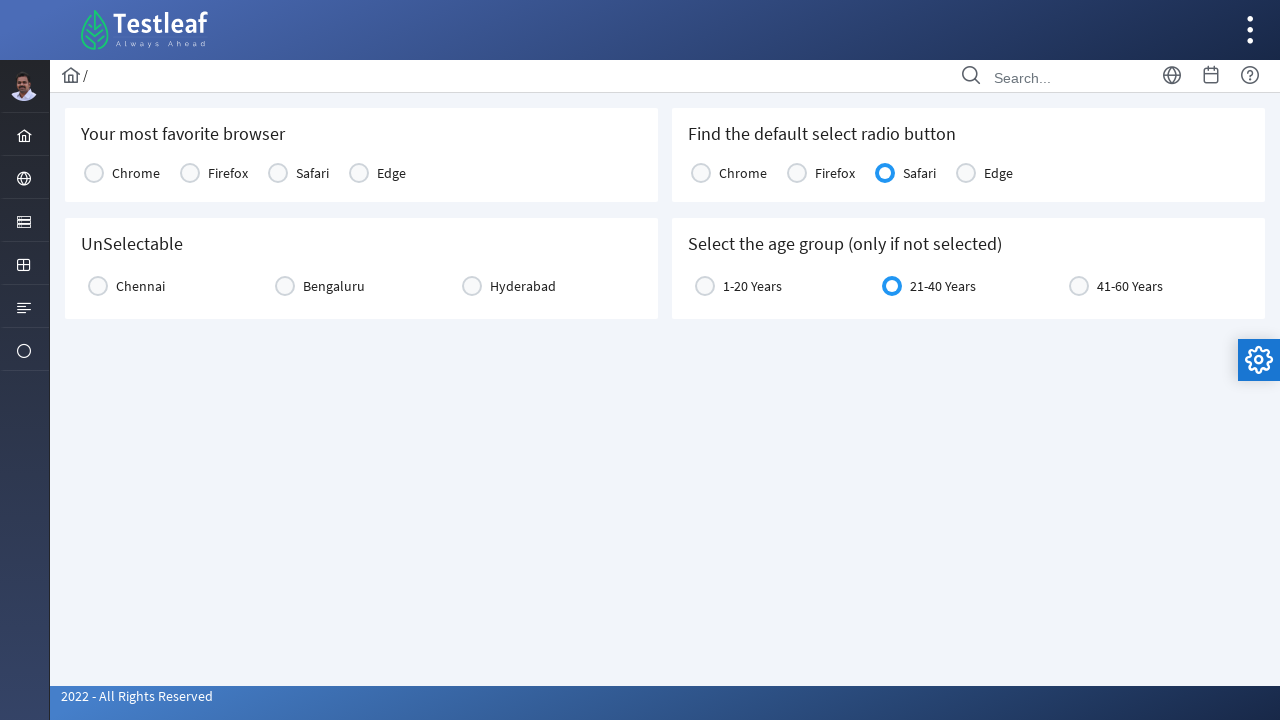

Checked if Firefox radio button is selected
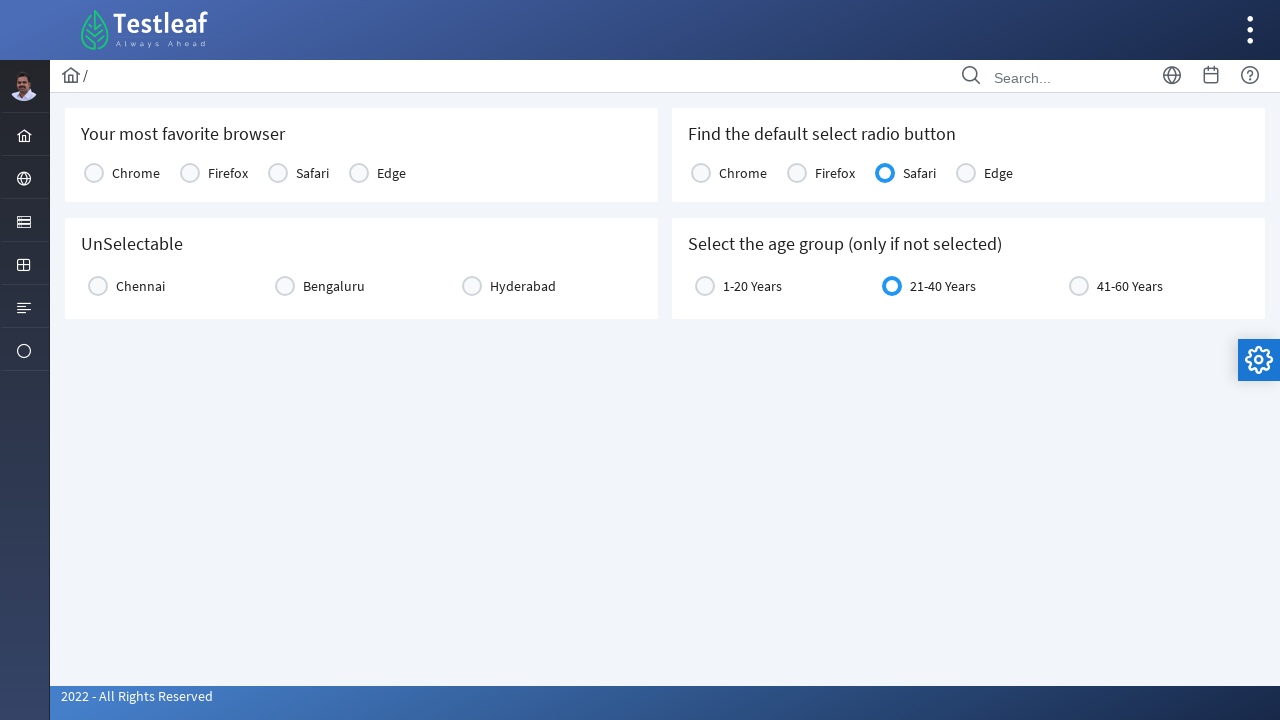

Checked if Safari radio button is selected
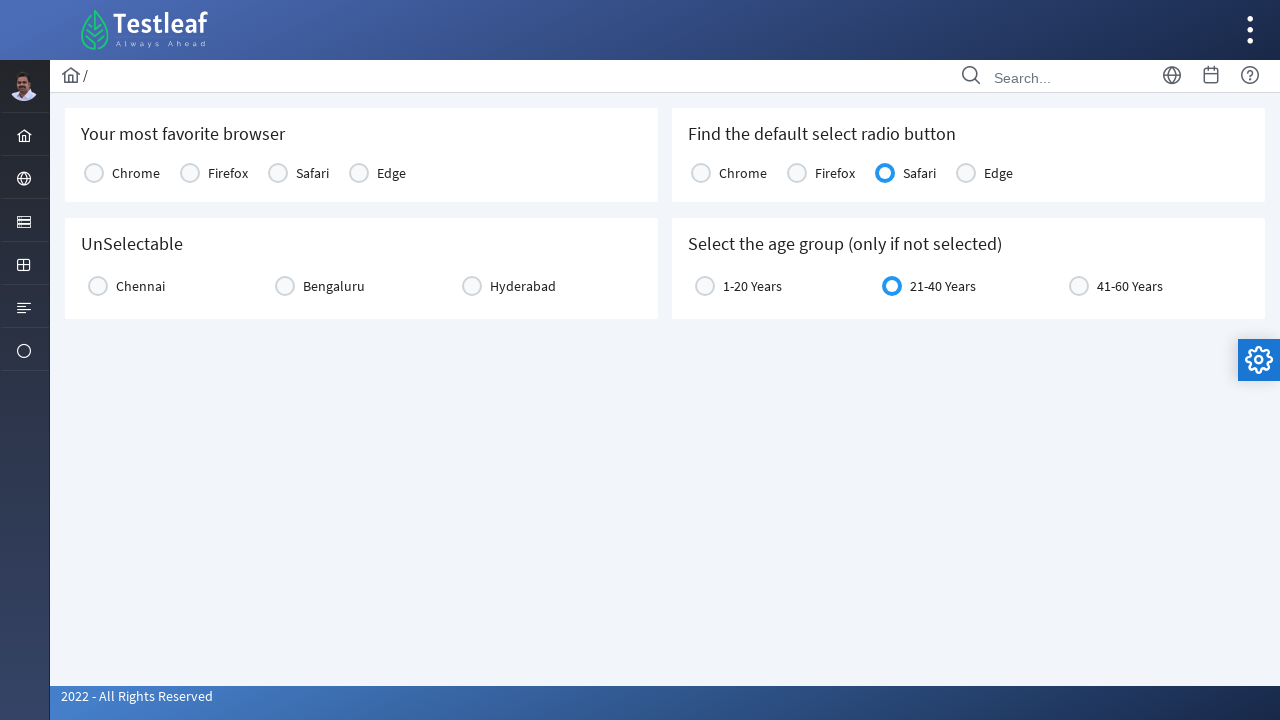

Checked if Edge radio button is selected
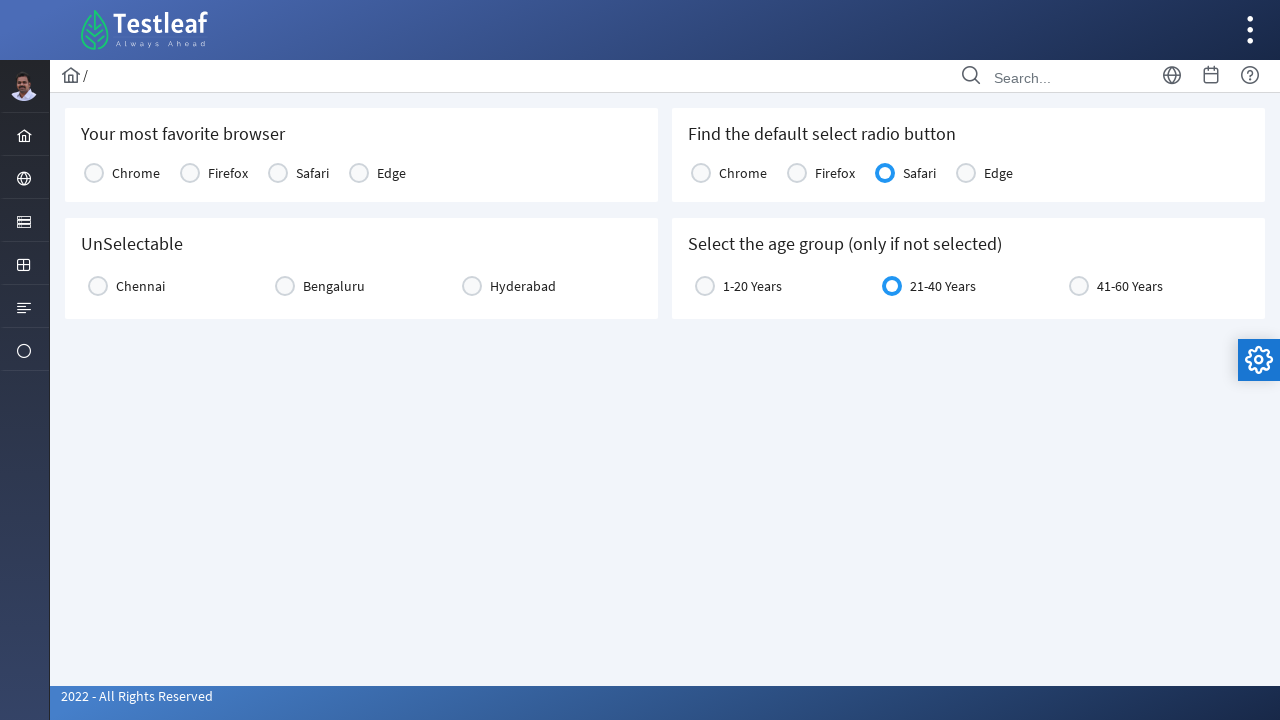

Retrieved default selected radio button text: Safari
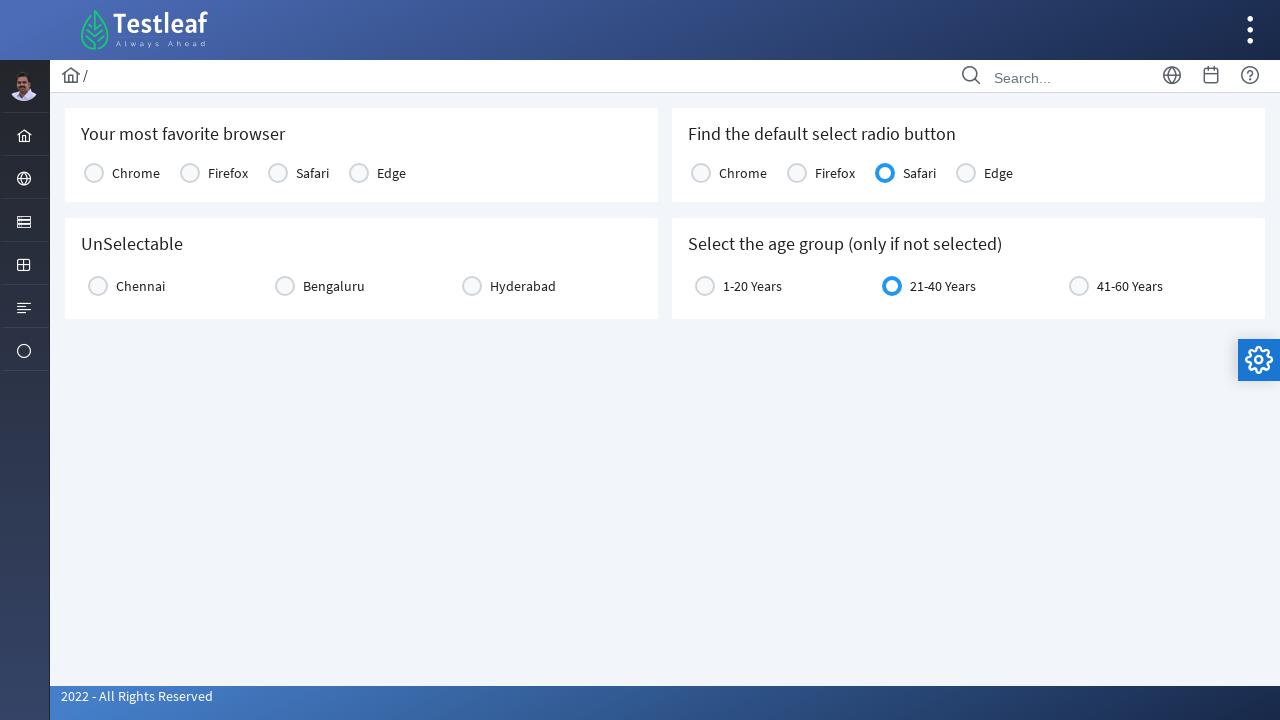

Checked if first age group option is selected
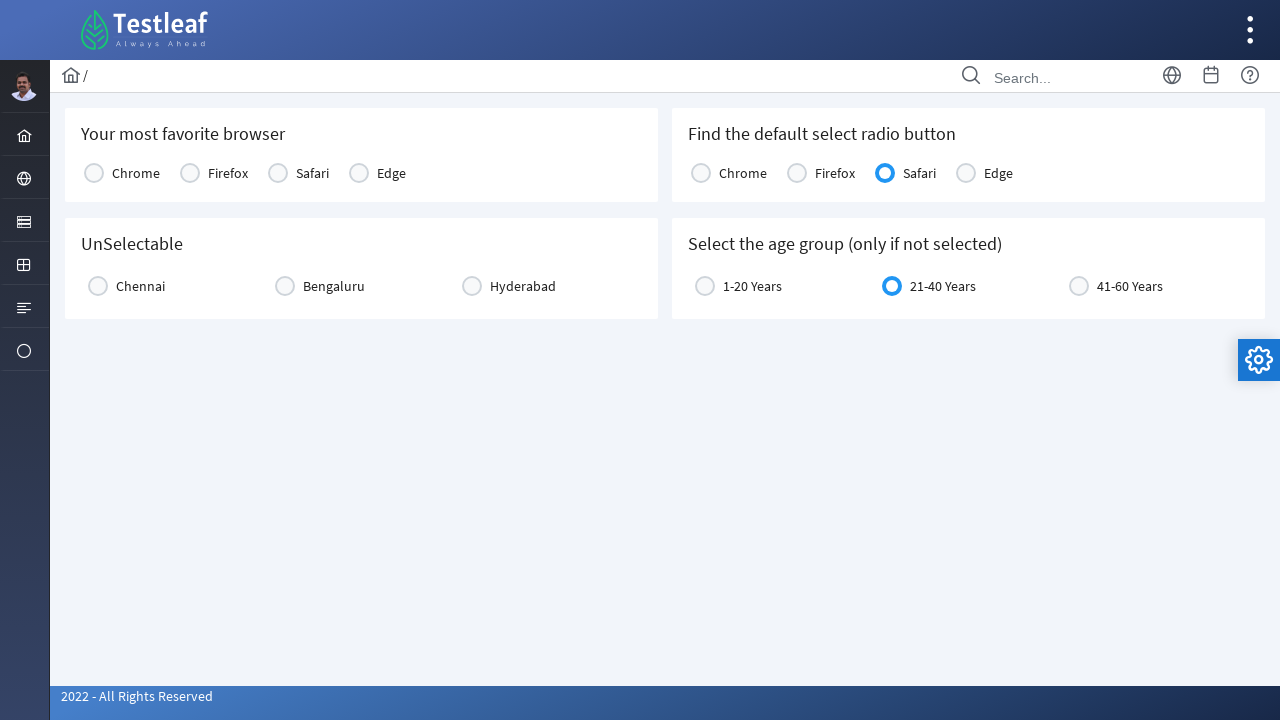

Clicked on first age group radio button label to select it at (752, 286) on label[for='j_idt87:age:0']
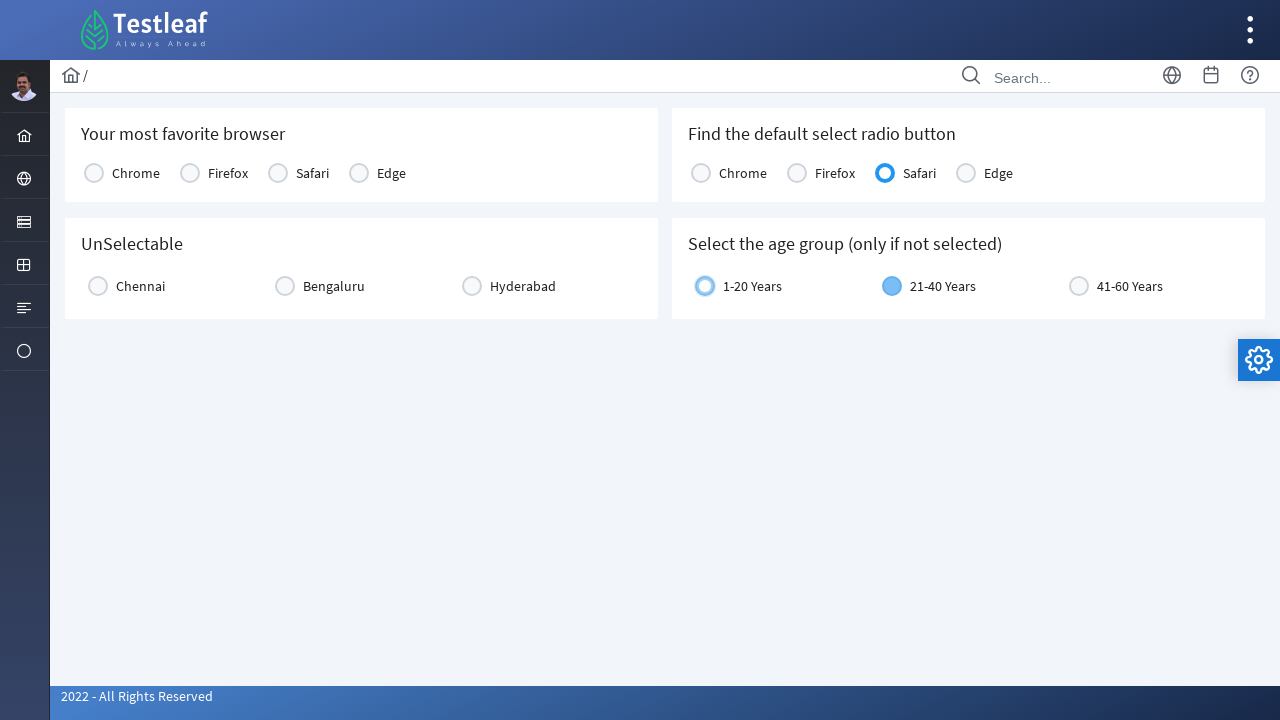

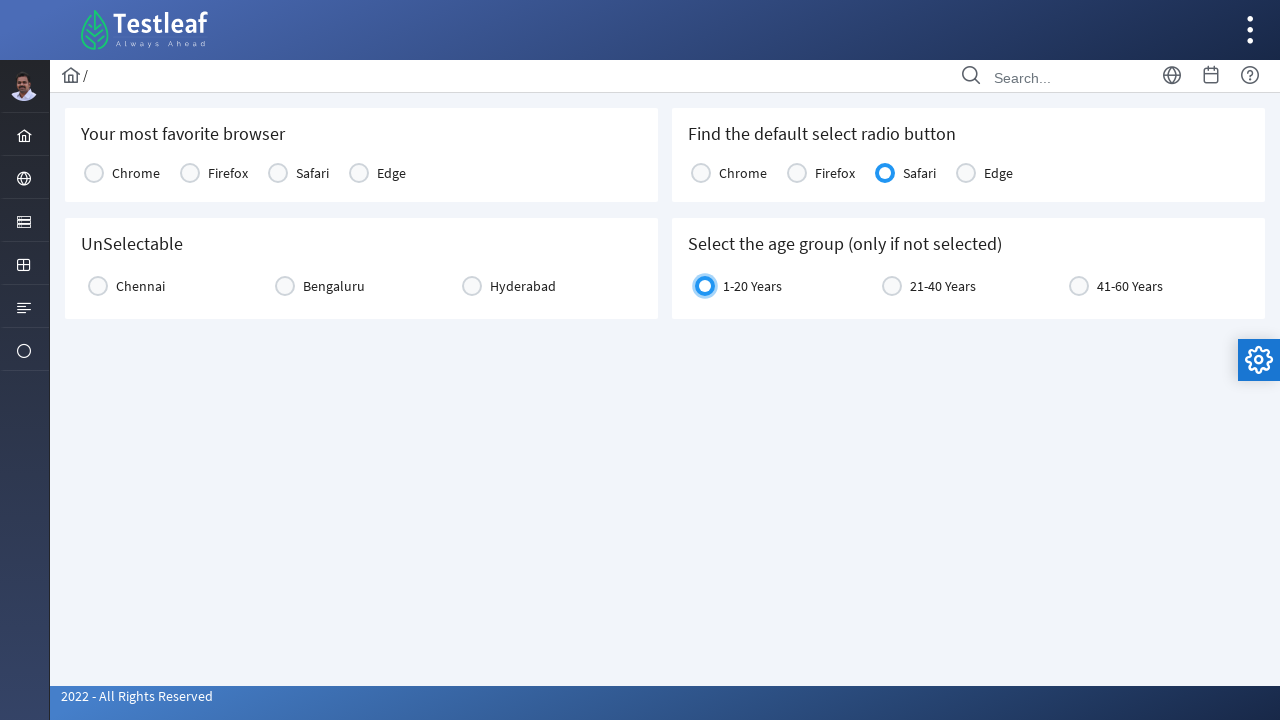